Tests that other controls are hidden when editing a todo item

Starting URL: https://demo.playwright.dev/todomvc

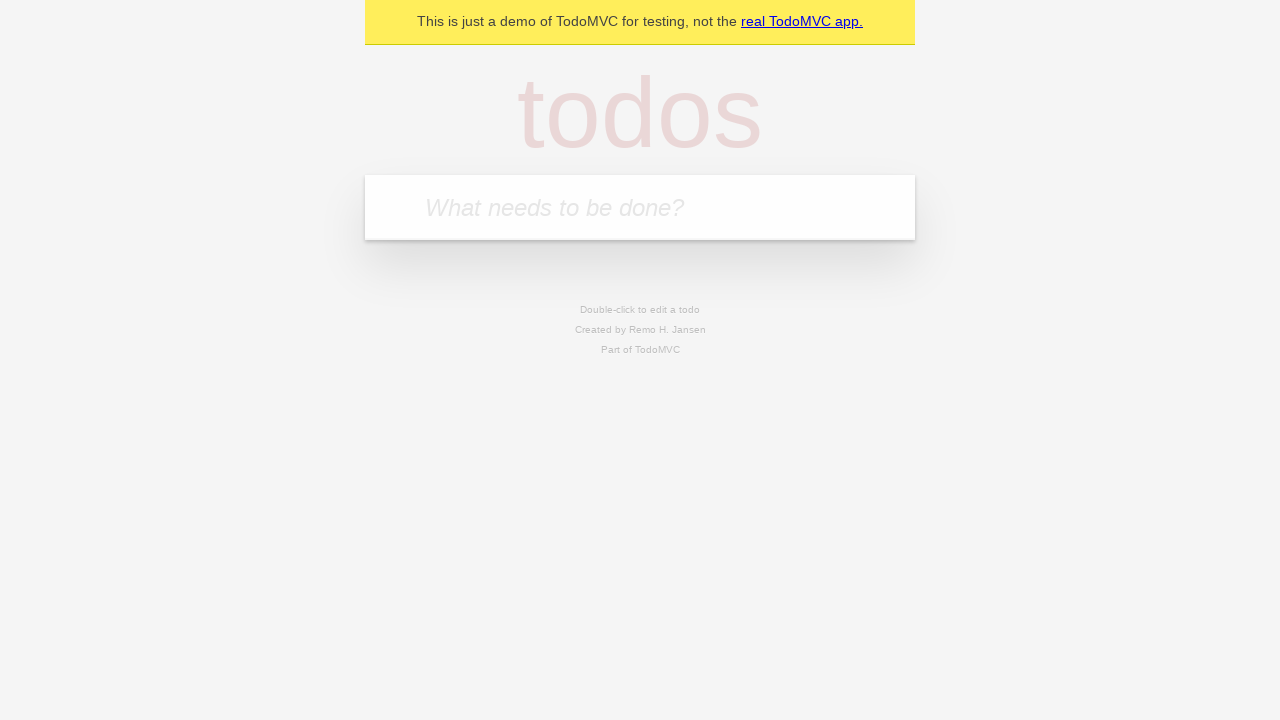

Filled new todo input with 'buy some cheese' on .new-todo
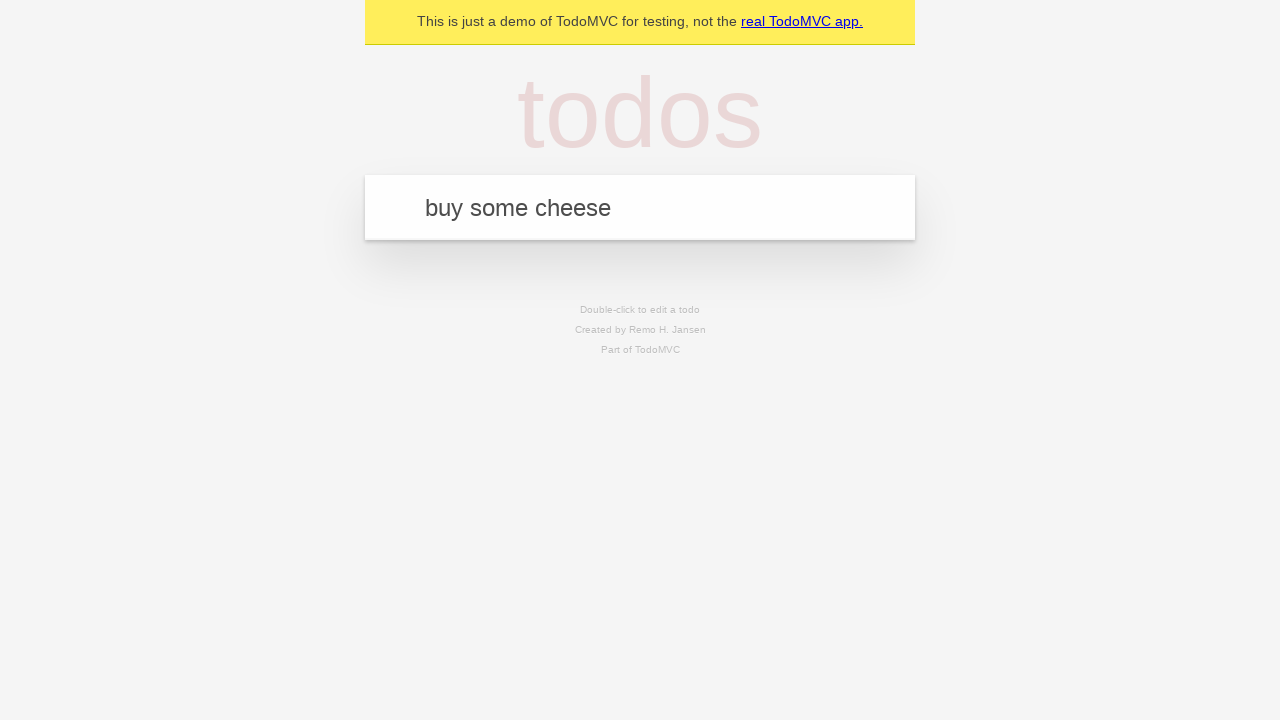

Pressed Enter to create first todo on .new-todo
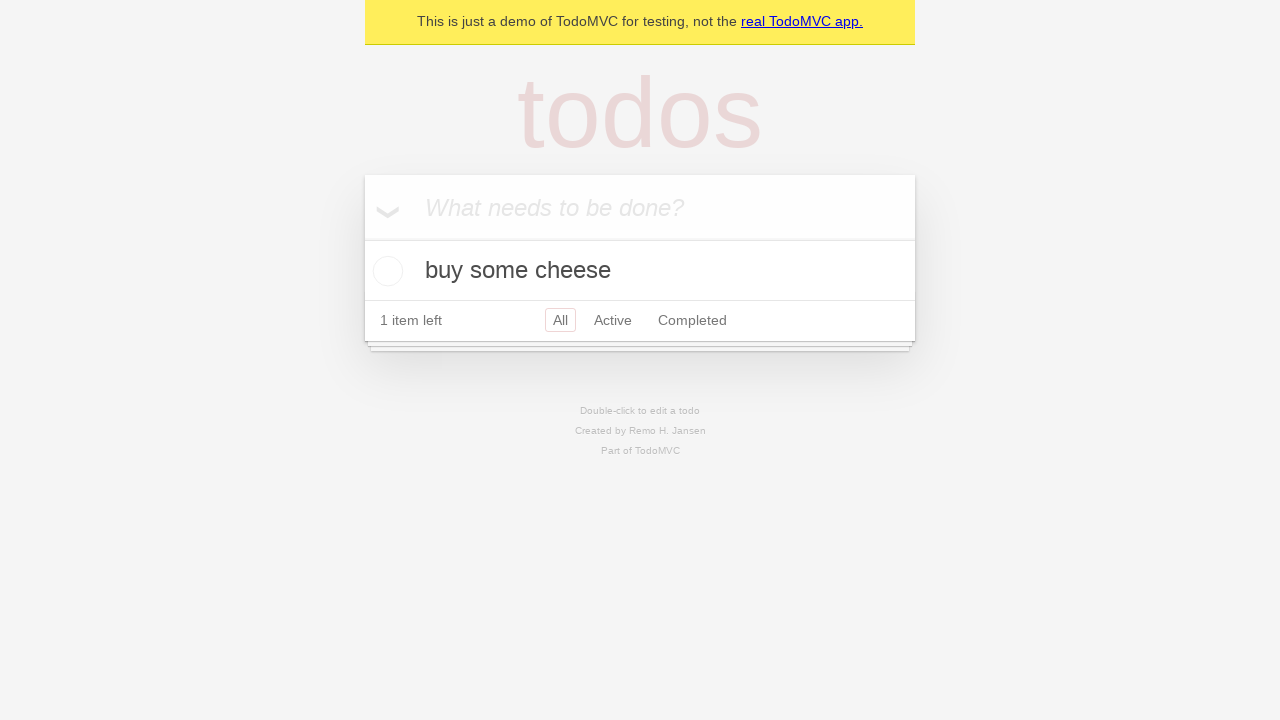

Filled new todo input with 'feed the cat' on .new-todo
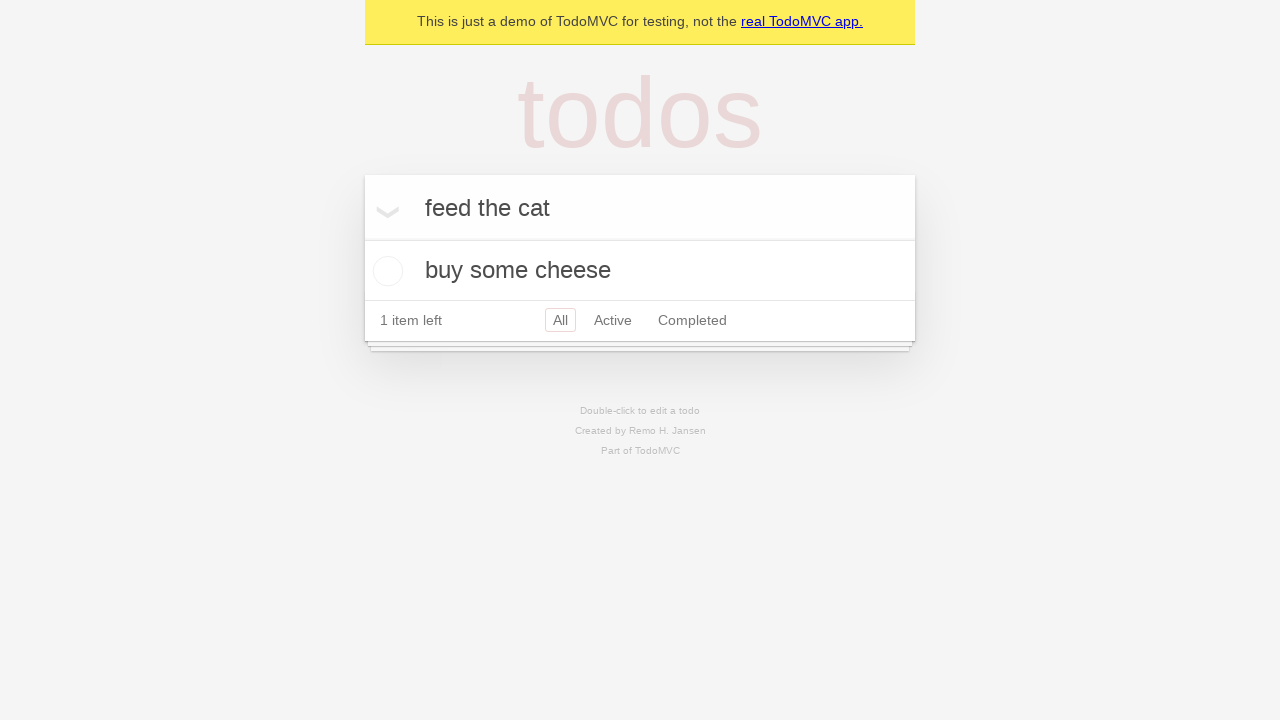

Pressed Enter to create second todo on .new-todo
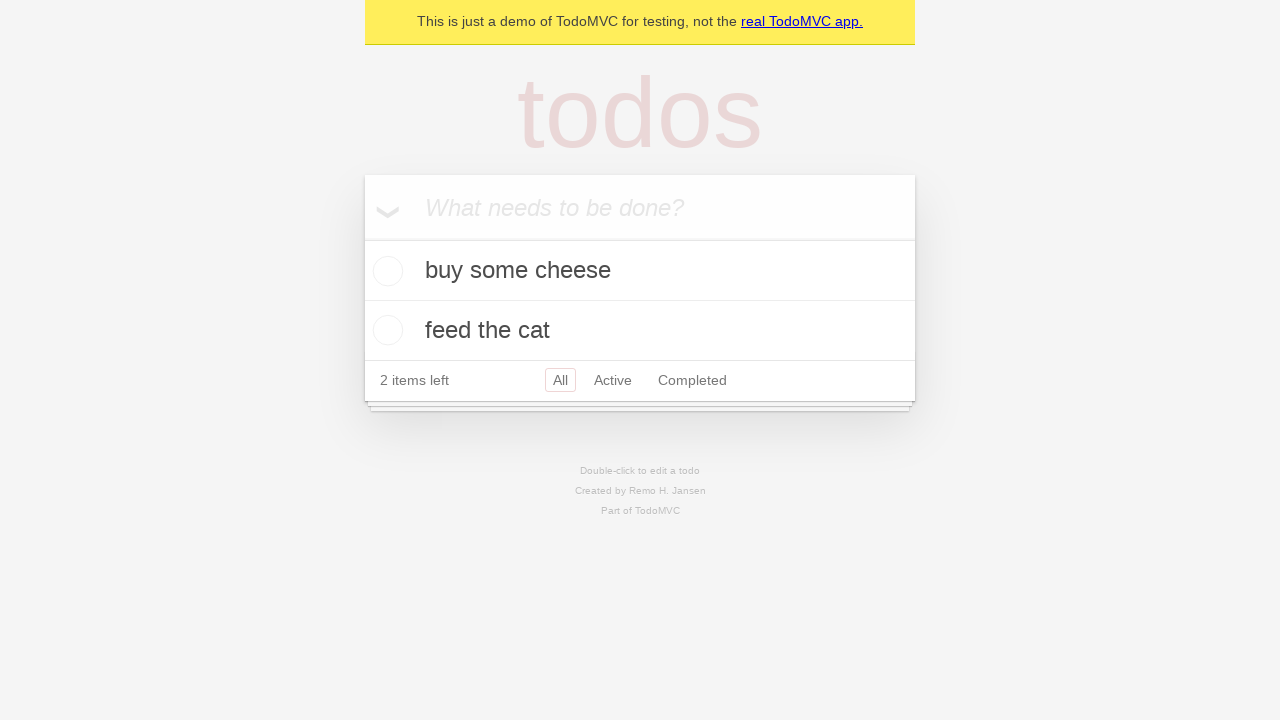

Filled new todo input with 'book a doctors appointment' on .new-todo
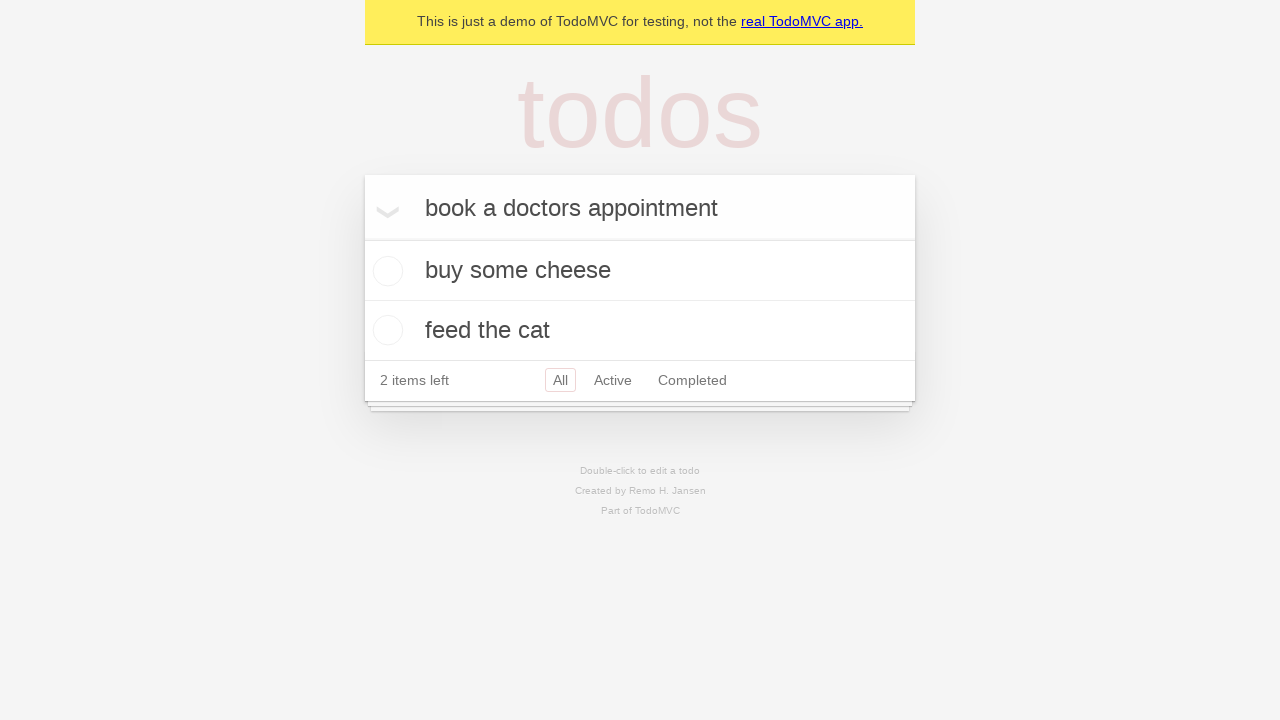

Pressed Enter to create third todo on .new-todo
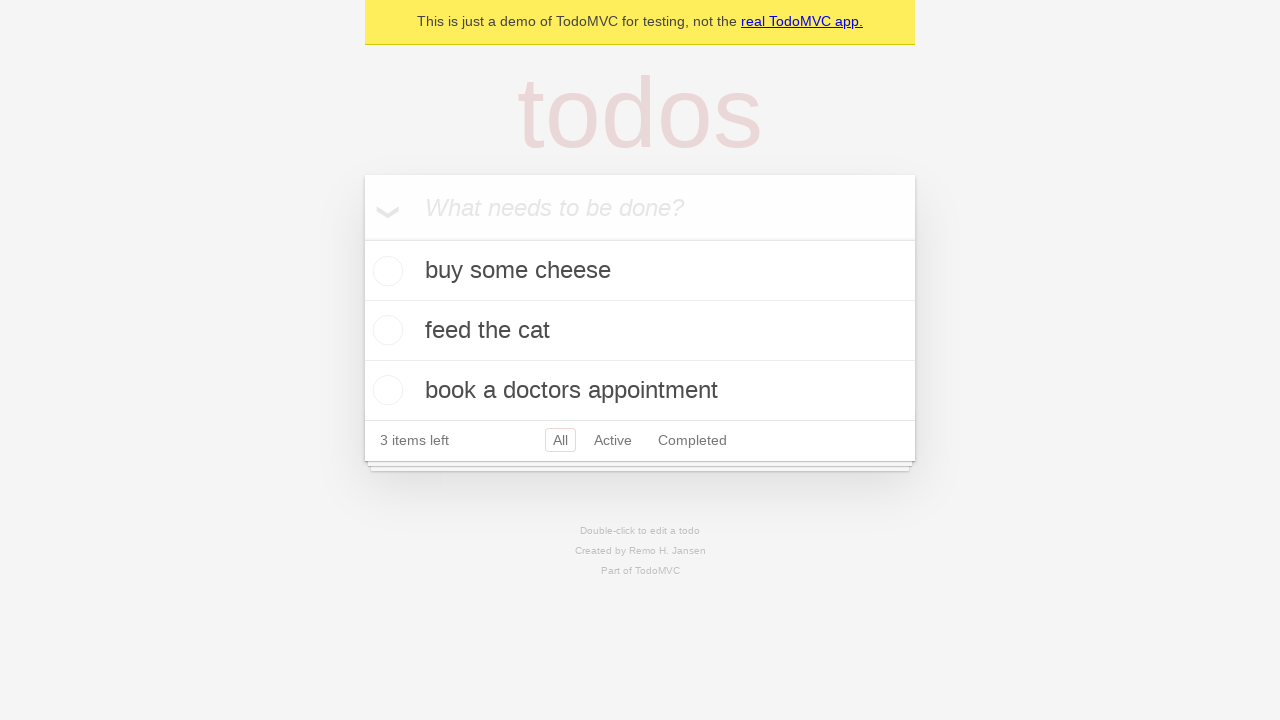

Double-clicked on second todo item to enter edit mode at (640, 331) on .todo-list li >> nth=1
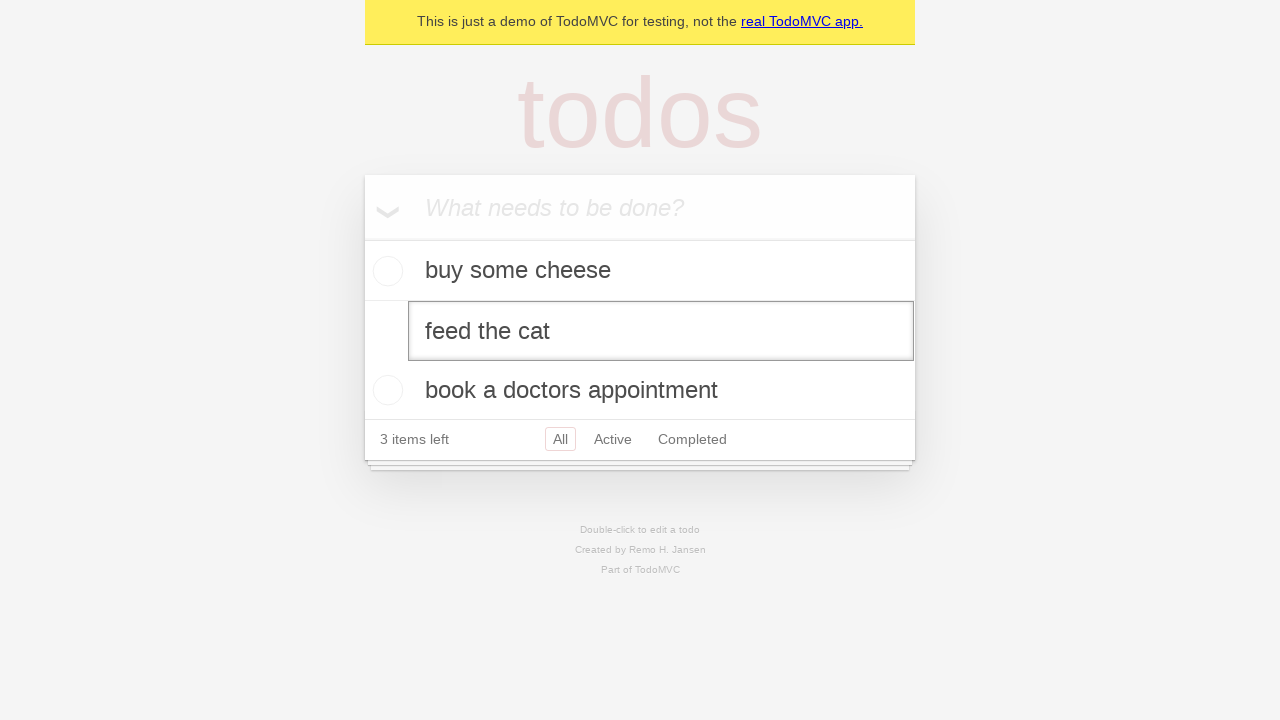

Waited for todo item to enter editing state
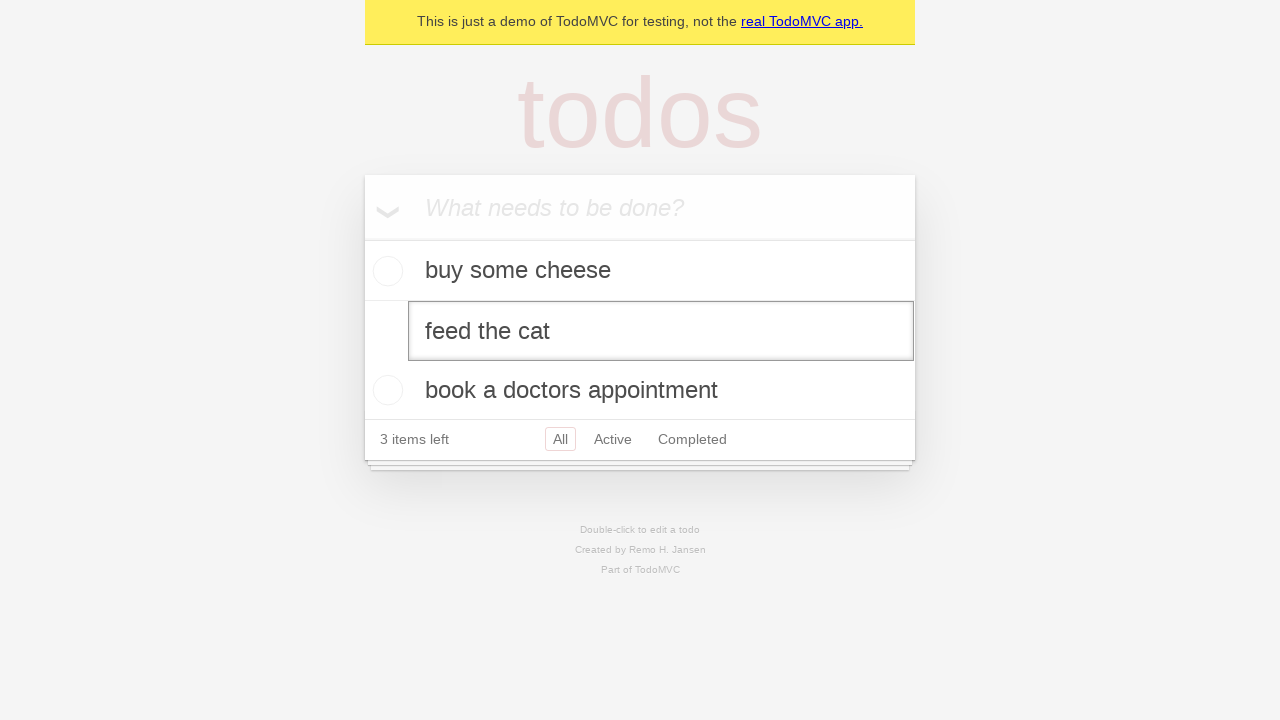

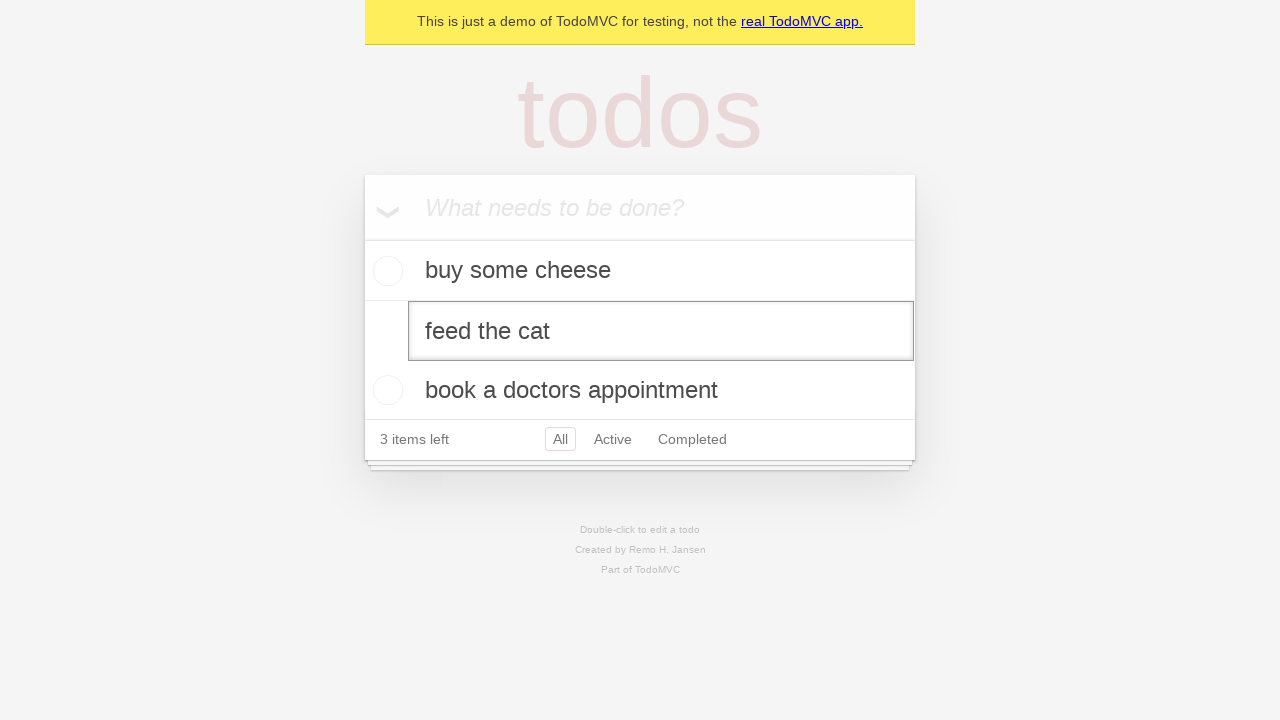